Tests registration form username field with mixed case and special characters, length greater than 50.

Starting URL: https://buggy.justtestit.org/register

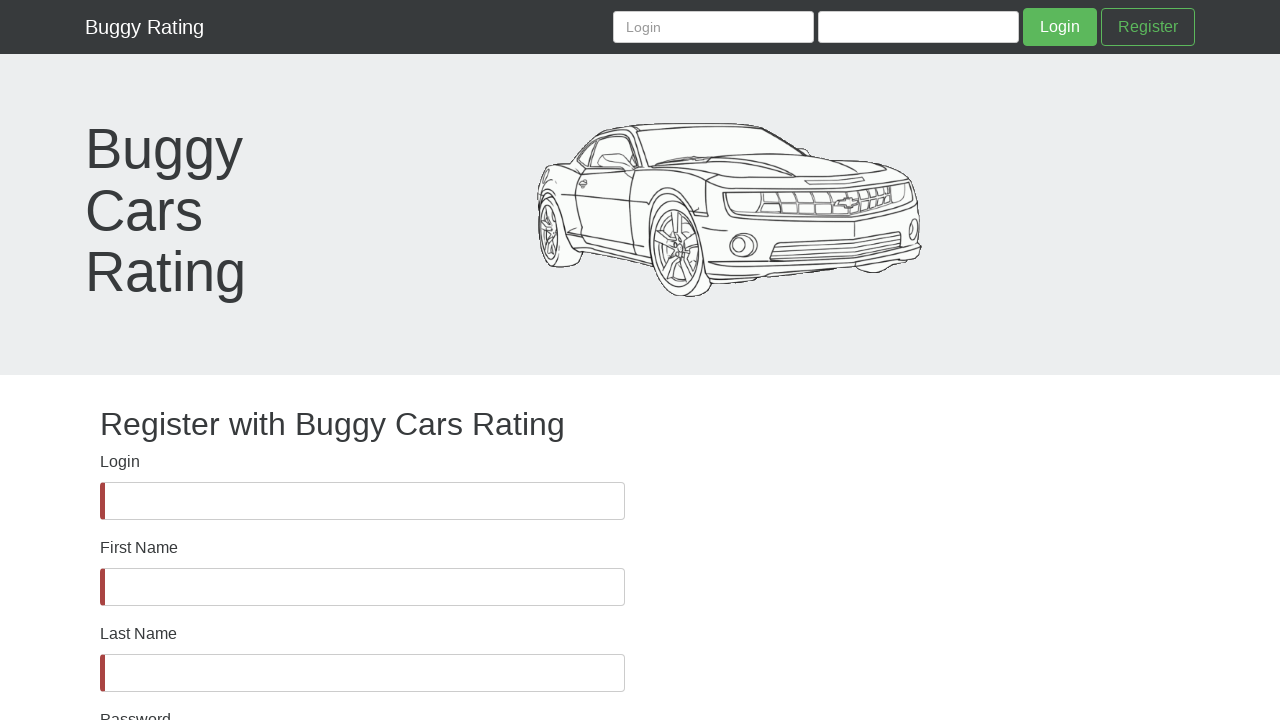

Waited for username field to be visible
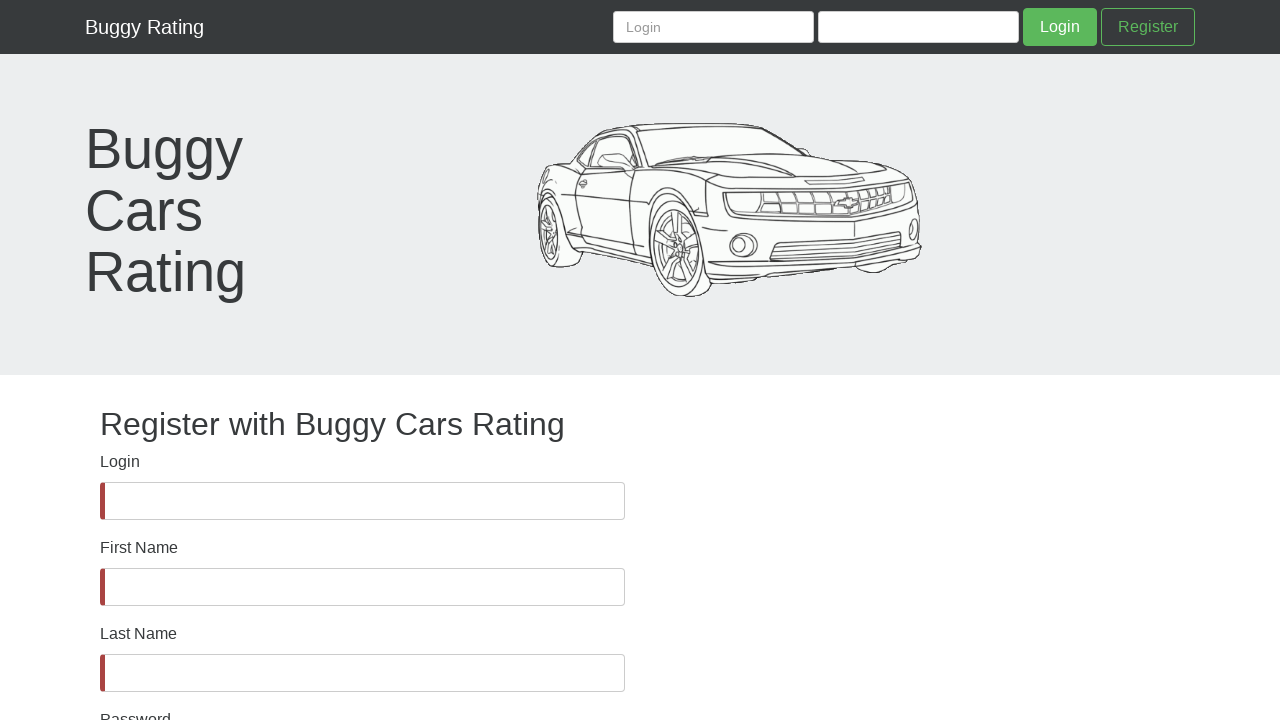

Filled username field with mixed case and special characters (length > 50) on #username
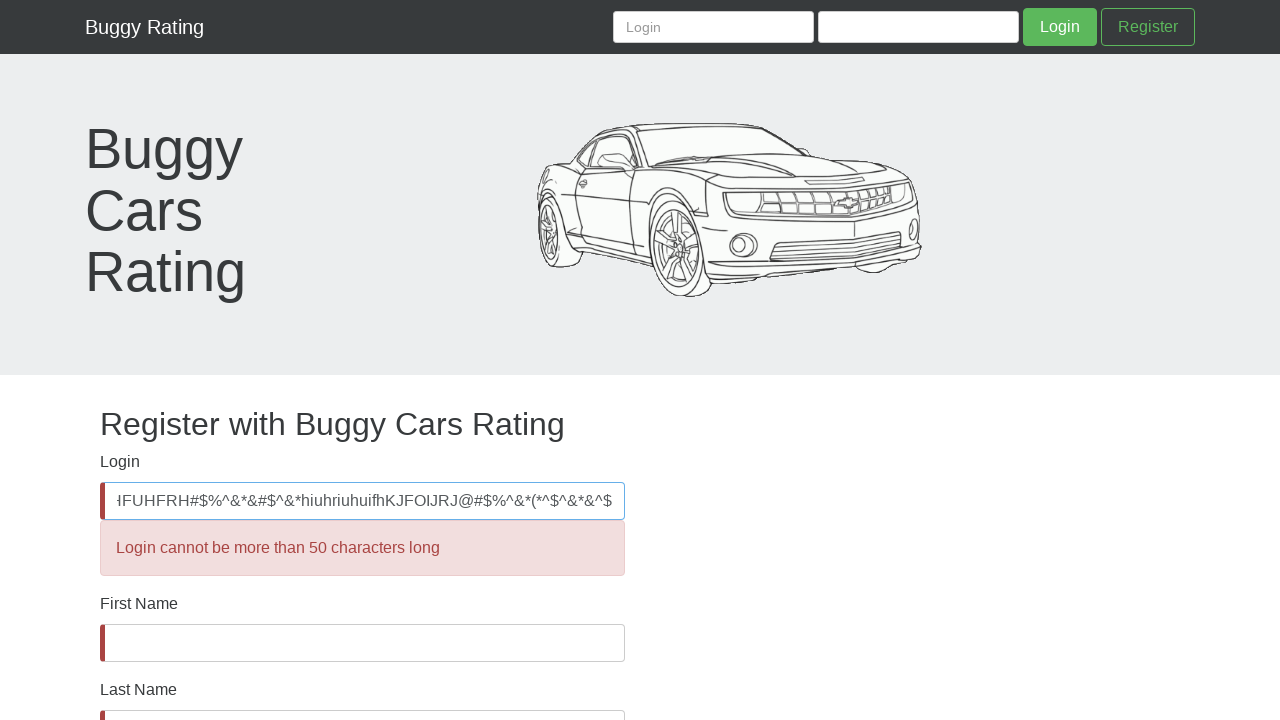

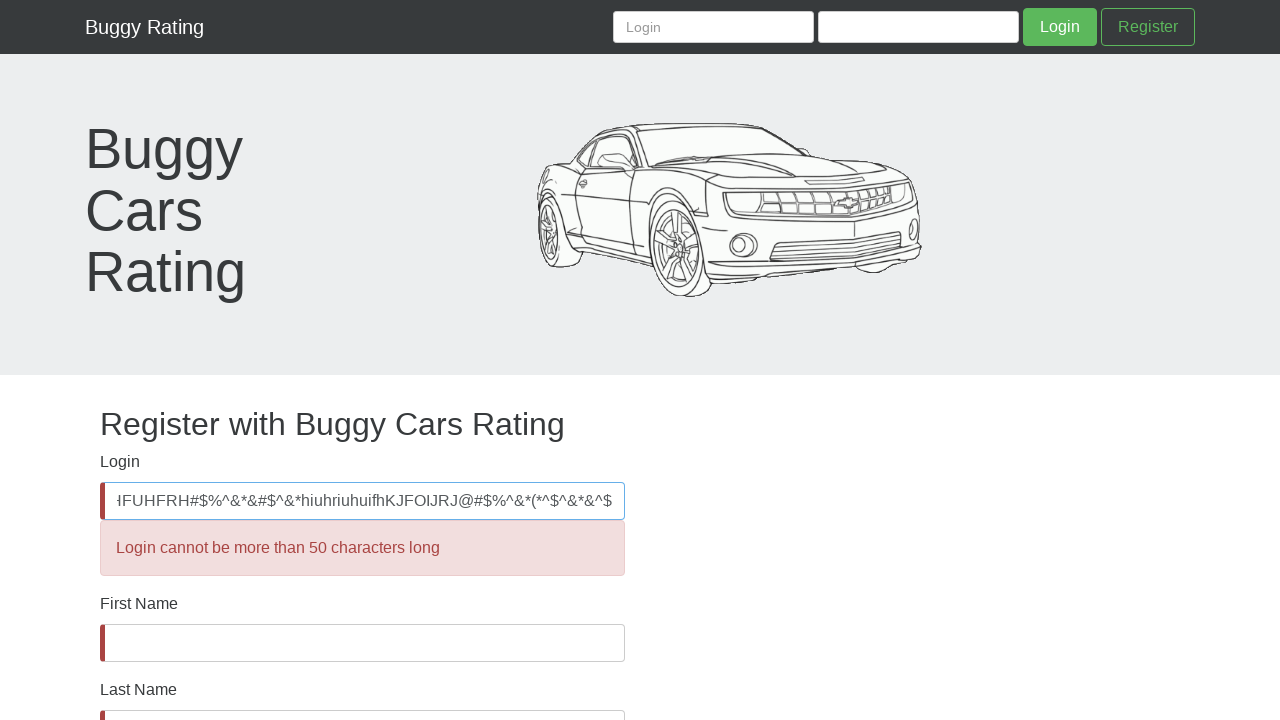